Tests double-click functionality on a button element on a test automation practice page

Starting URL: https://testautomationpractice.blogspot.com/

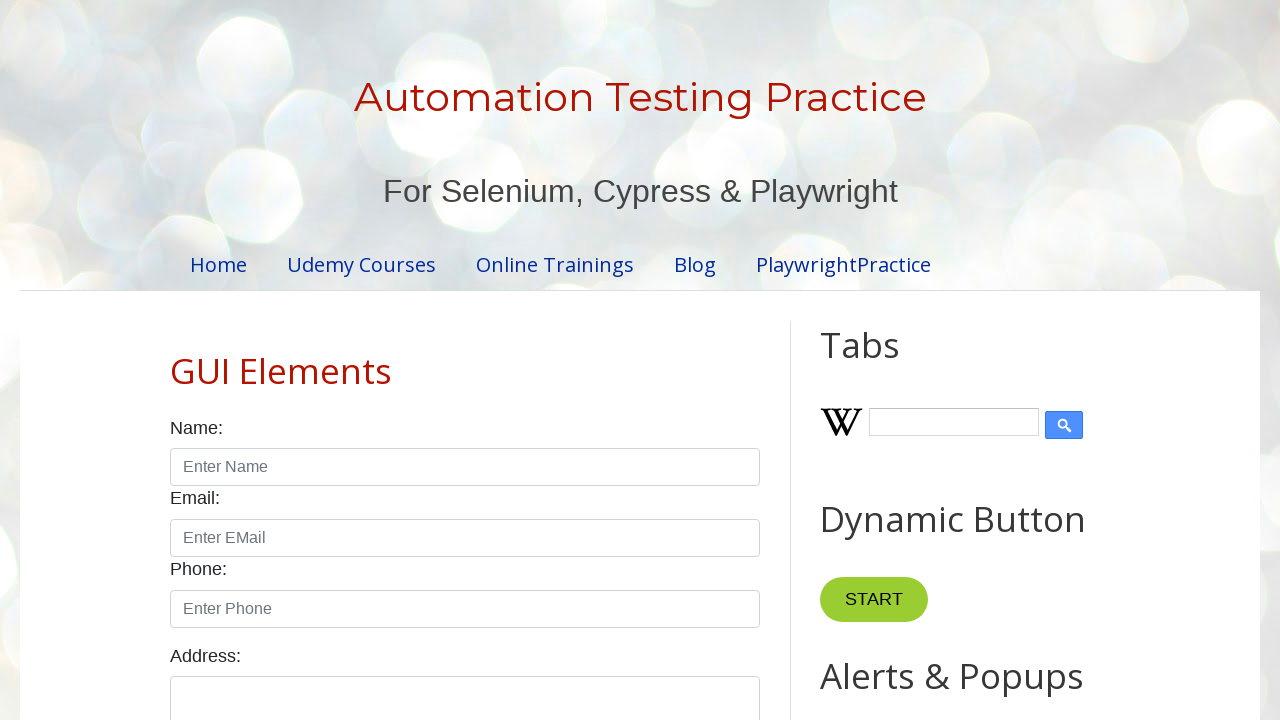

Located the button element for double-click test
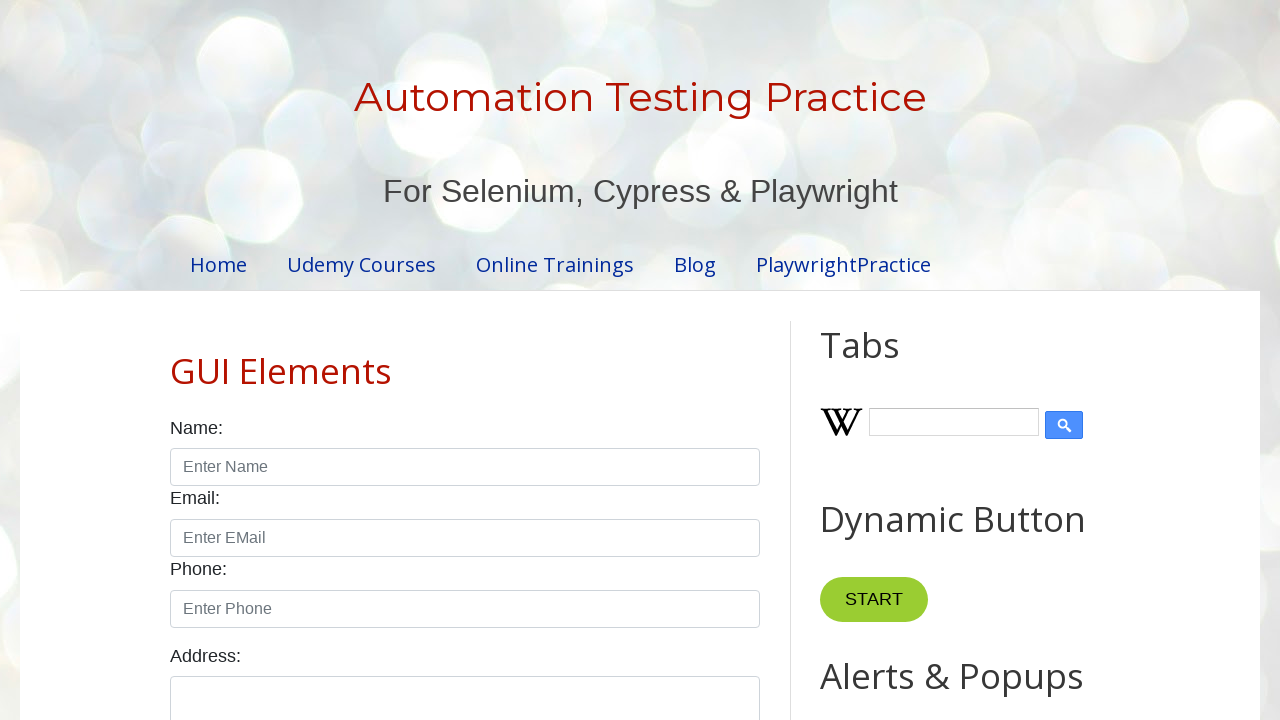

Performed double-click action on the button element at (885, 360) on xpath=//*[@id='HTML10']/div[1]/button
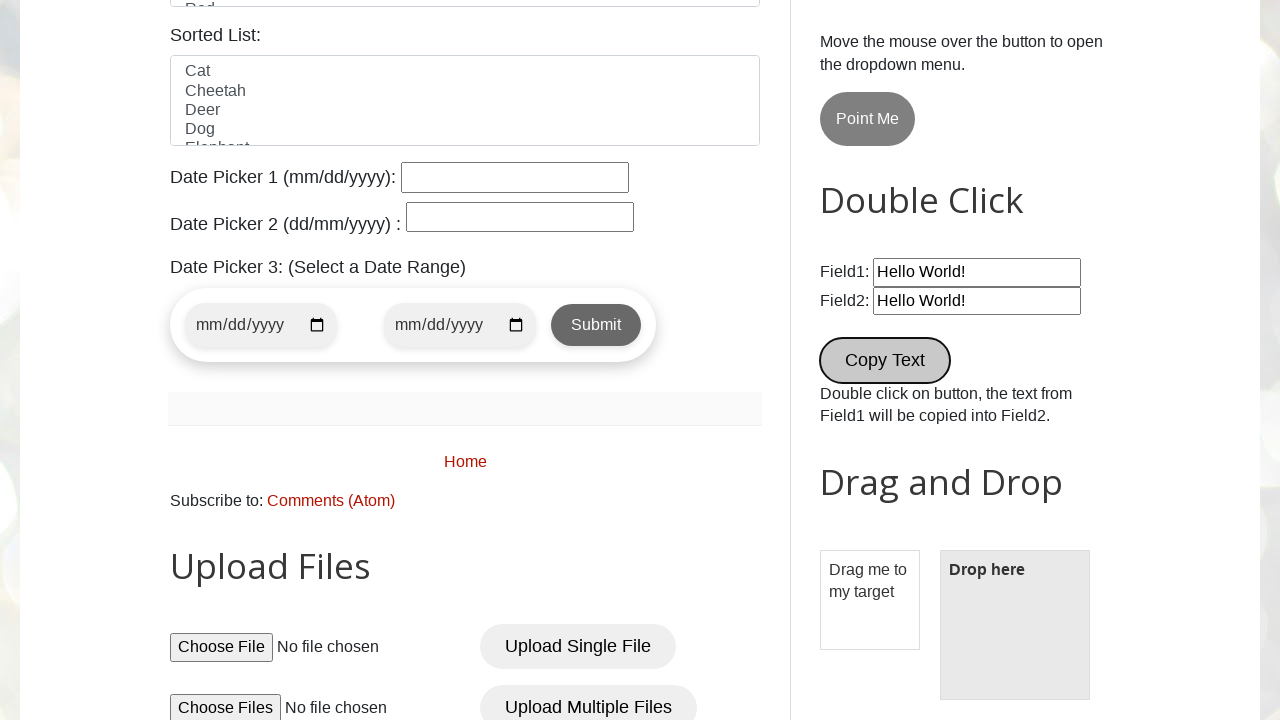

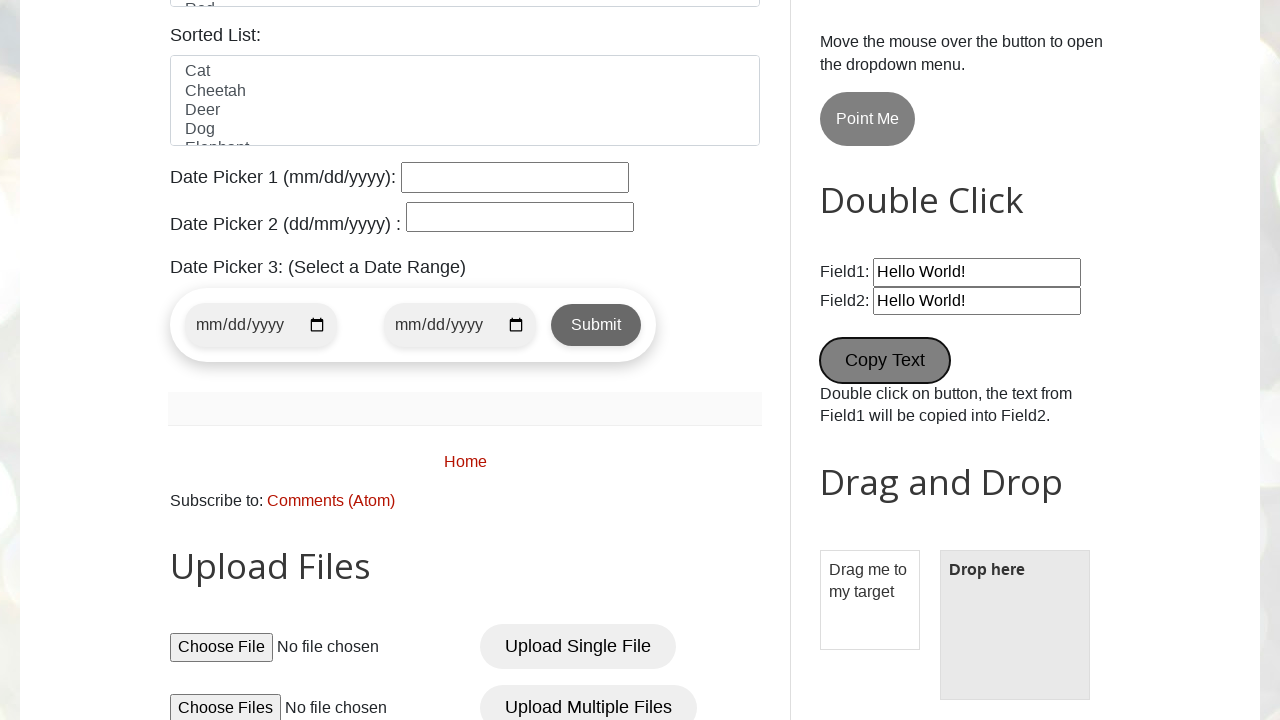